Tests closing a modal/entry ad popup by clicking the close button in the modal footer

Starting URL: https://the-internet.herokuapp.com/entry_ad

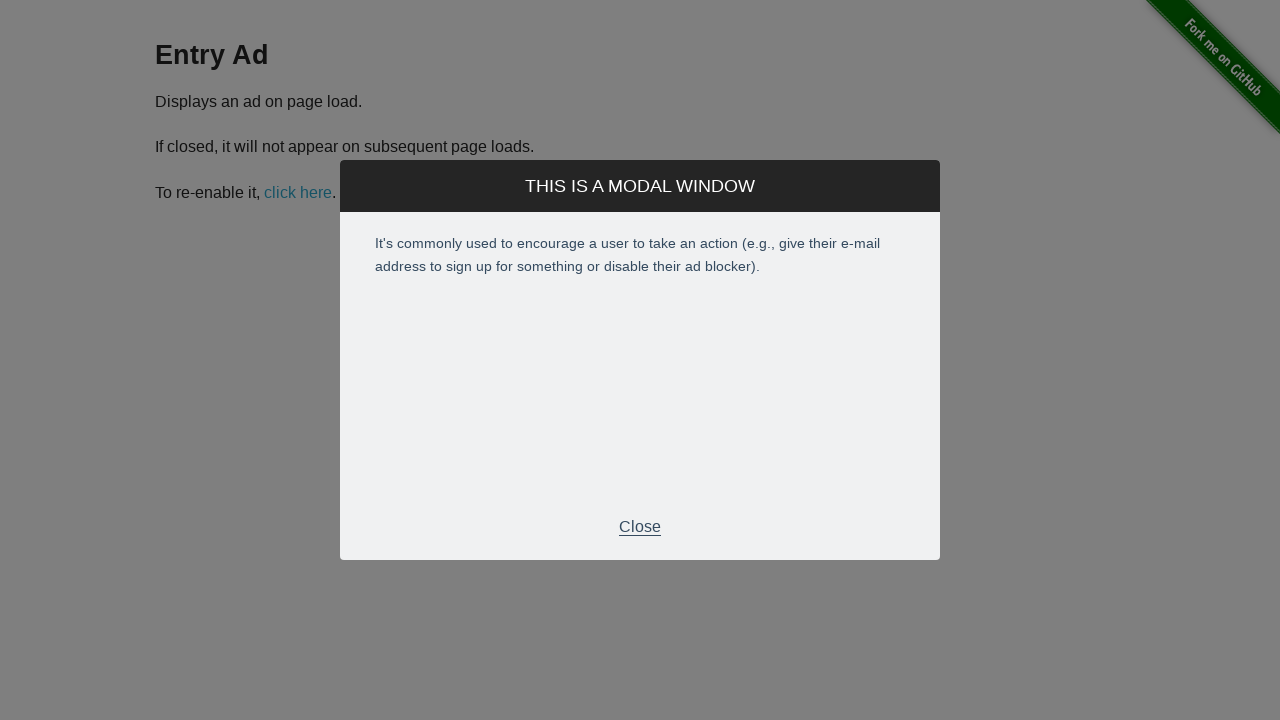

Waited for entry ad modal footer to appear
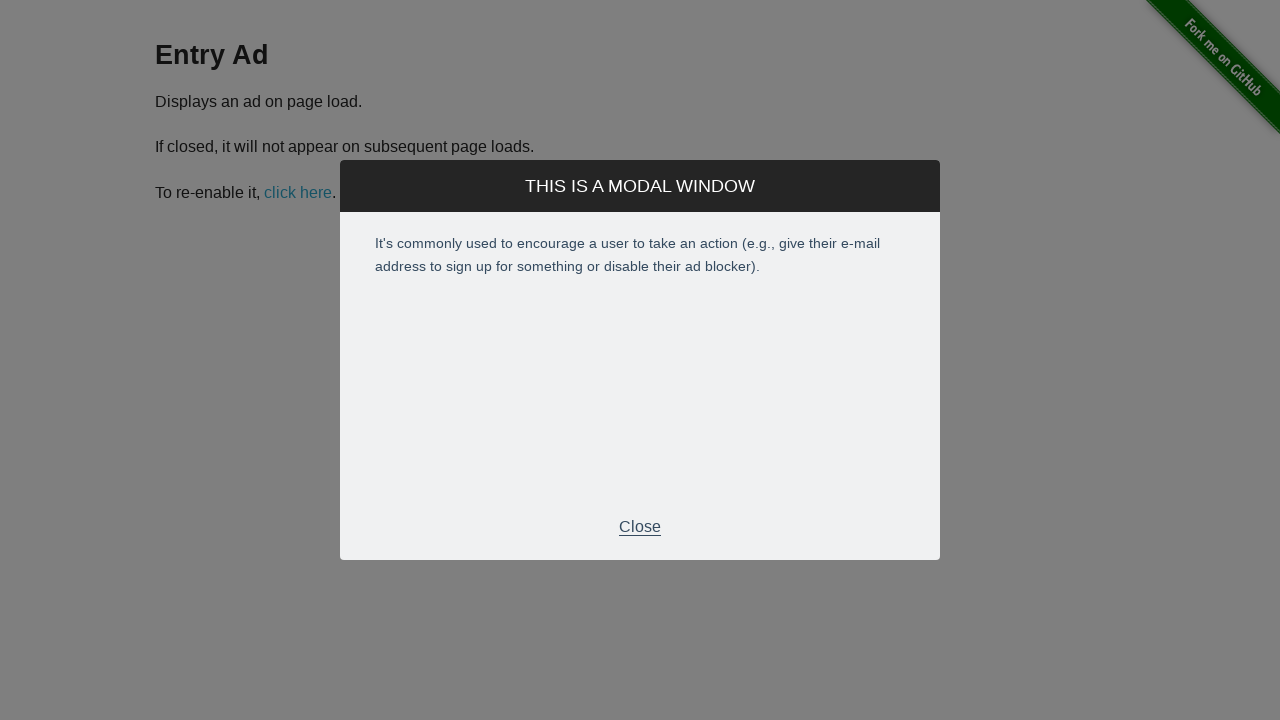

Clicked close button in modal footer to dismiss entry ad at (640, 527) on div.modal-footer p
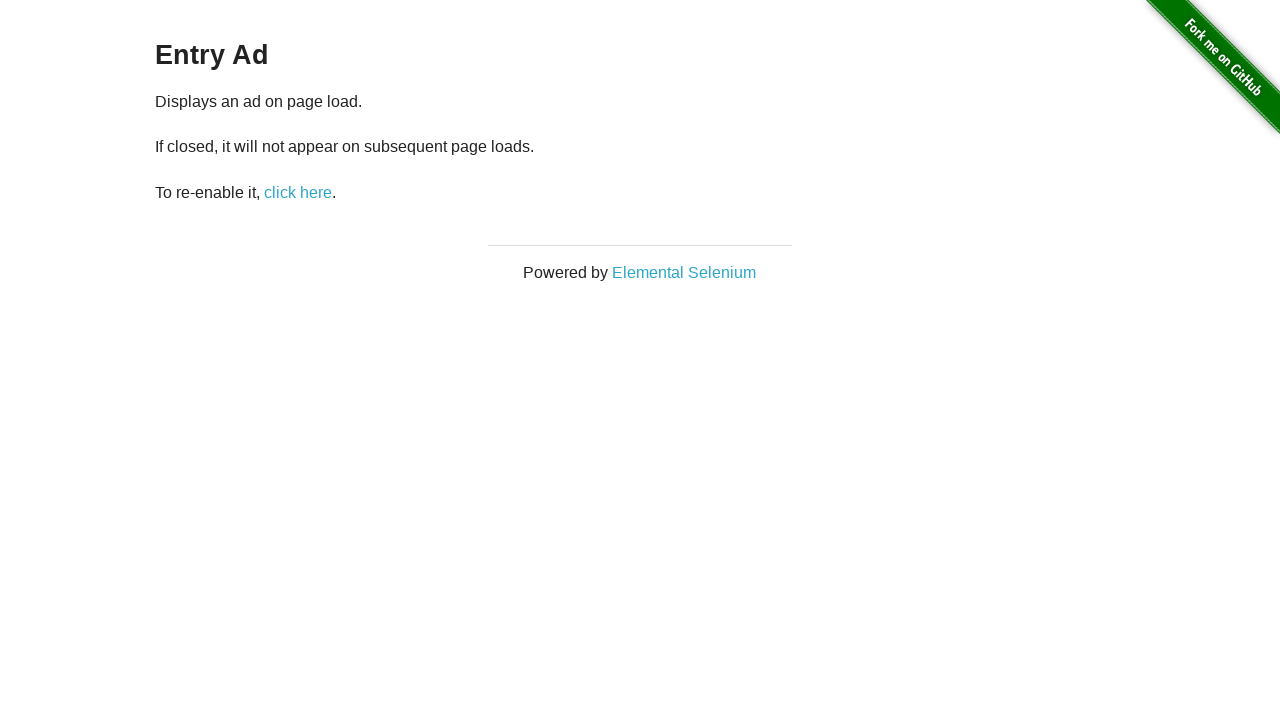

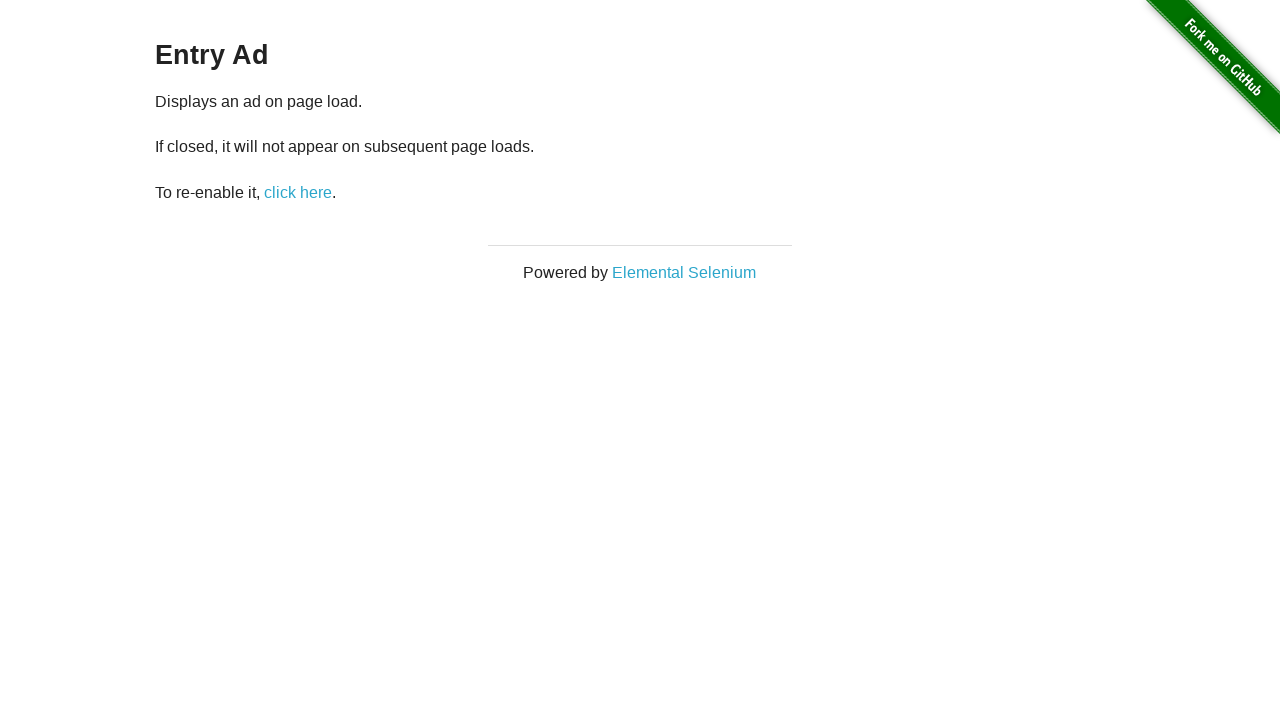